Clicks on FAQ link on Netflix homepage

Starting URL: https://www.netflix.com

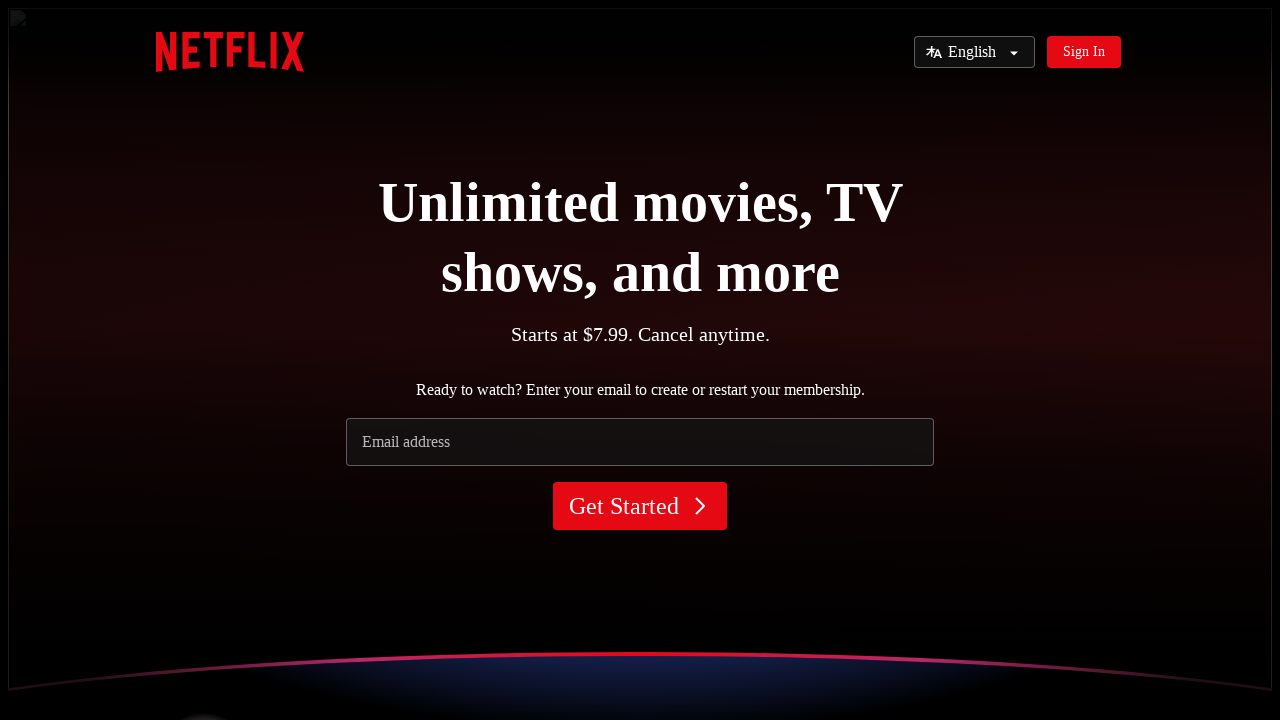

Navigated to Netflix homepage
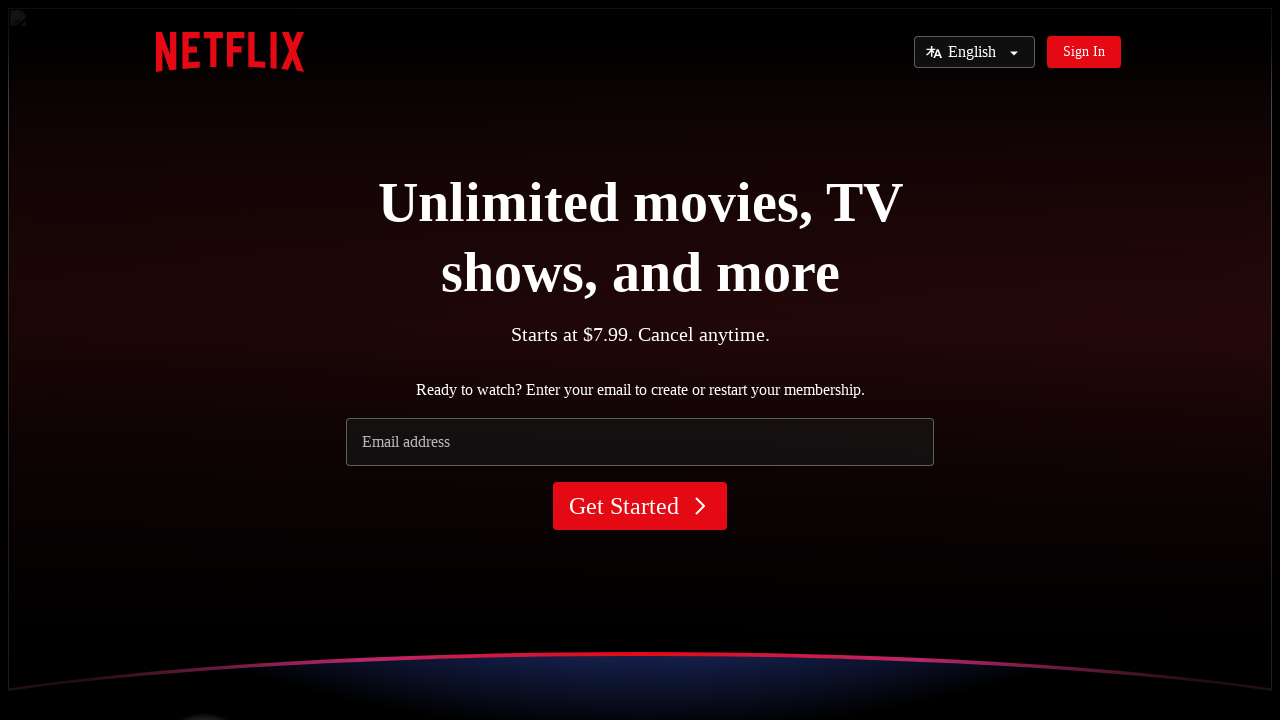

Clicked on FAQ link on Netflix homepage at (174, 360) on text=FAQ
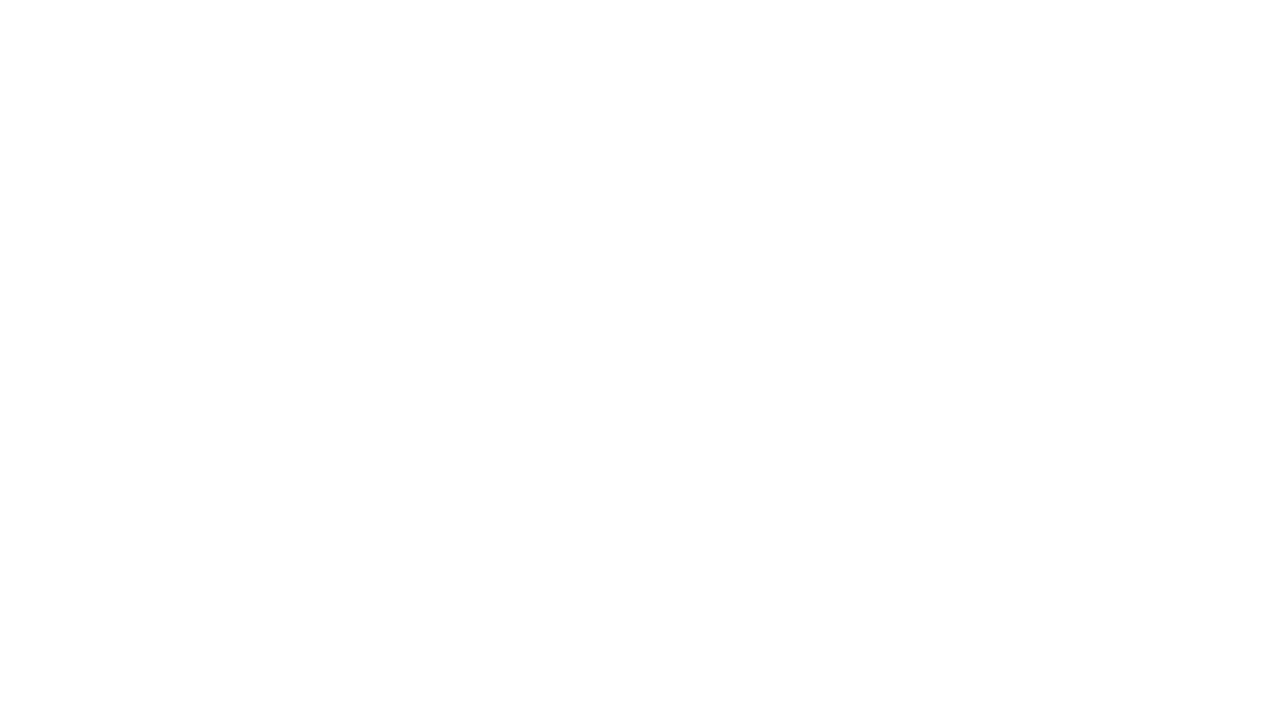

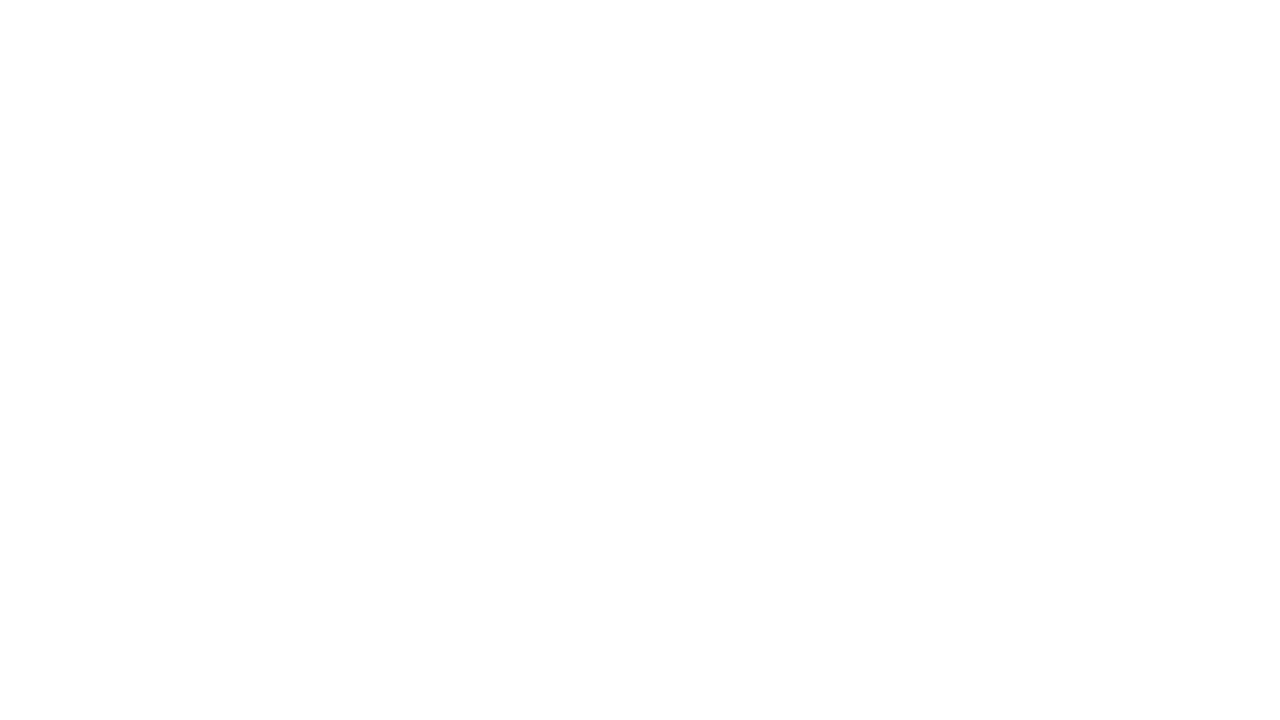